Tests the download functionality on DemoQA's upload-download page by clicking the download button to initiate a file download.

Starting URL: https://demoqa.com/upload-download

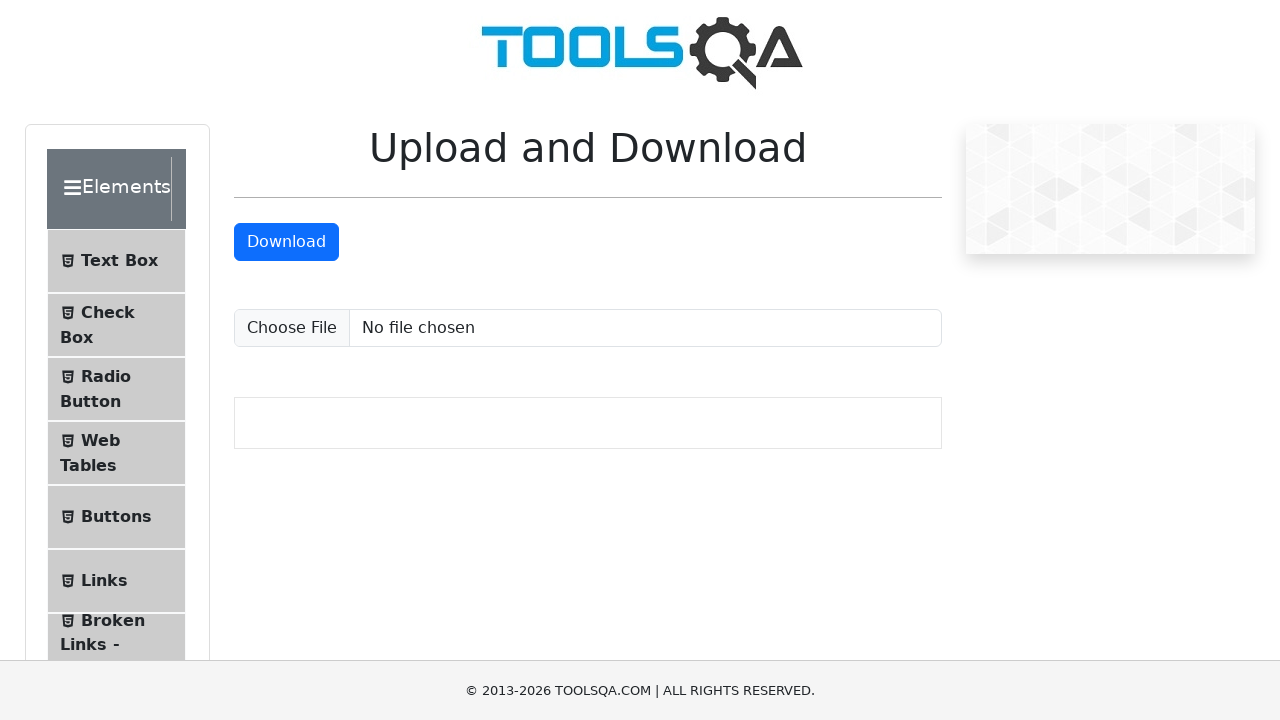

Clicked the download button to initiate file download at (286, 242) on a#downloadButton
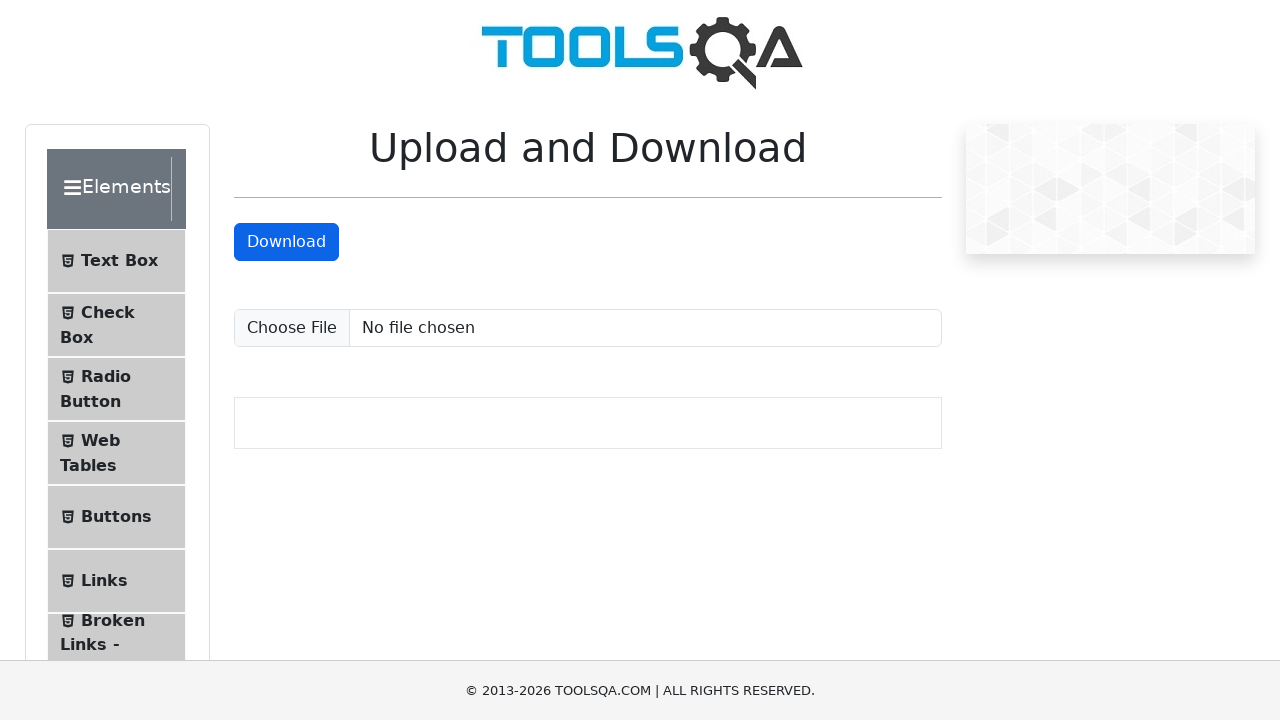

Waited 1 second for download to start
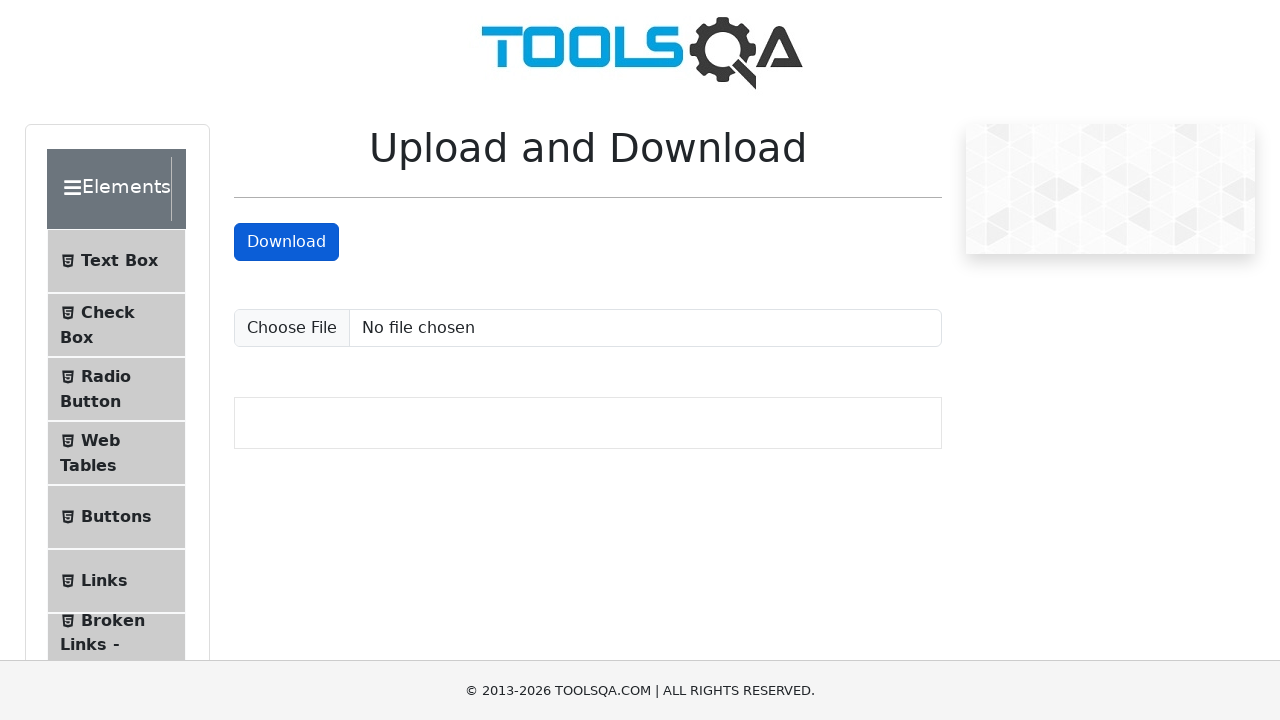

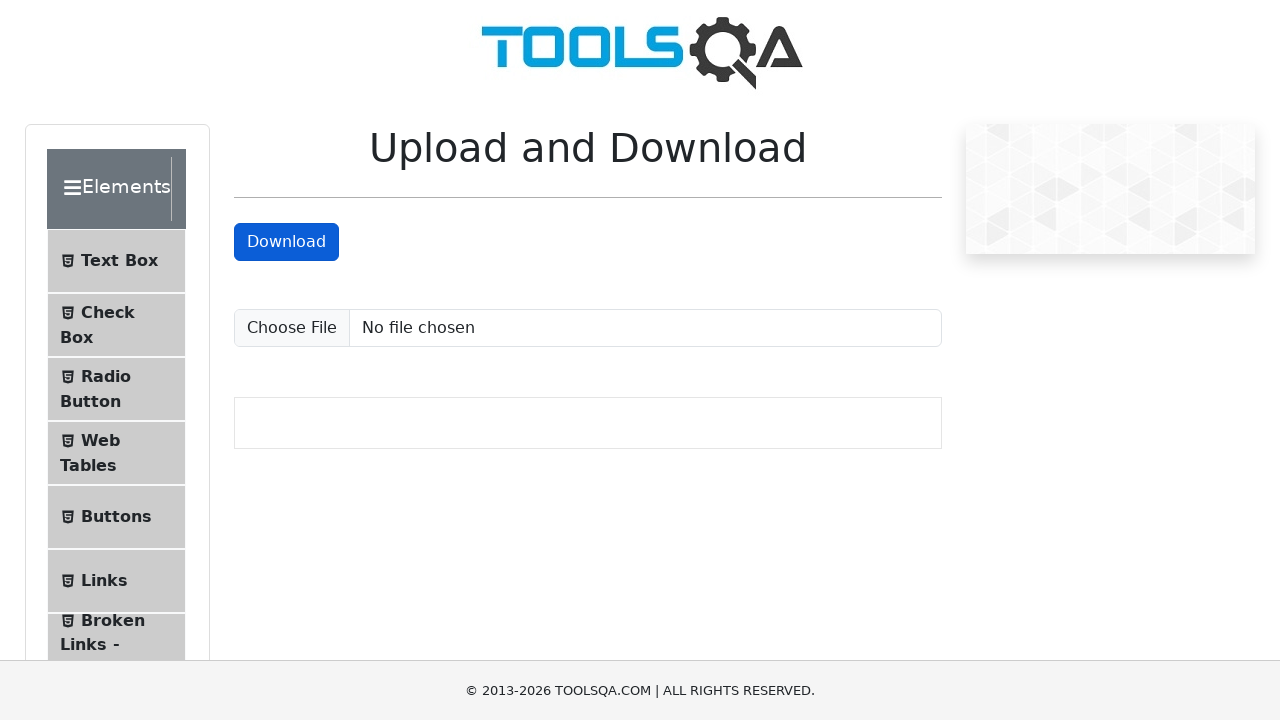